Verifies that the logo element is displayed on the DemoBlaze homepage

Starting URL: https://www.demoblaze.com/

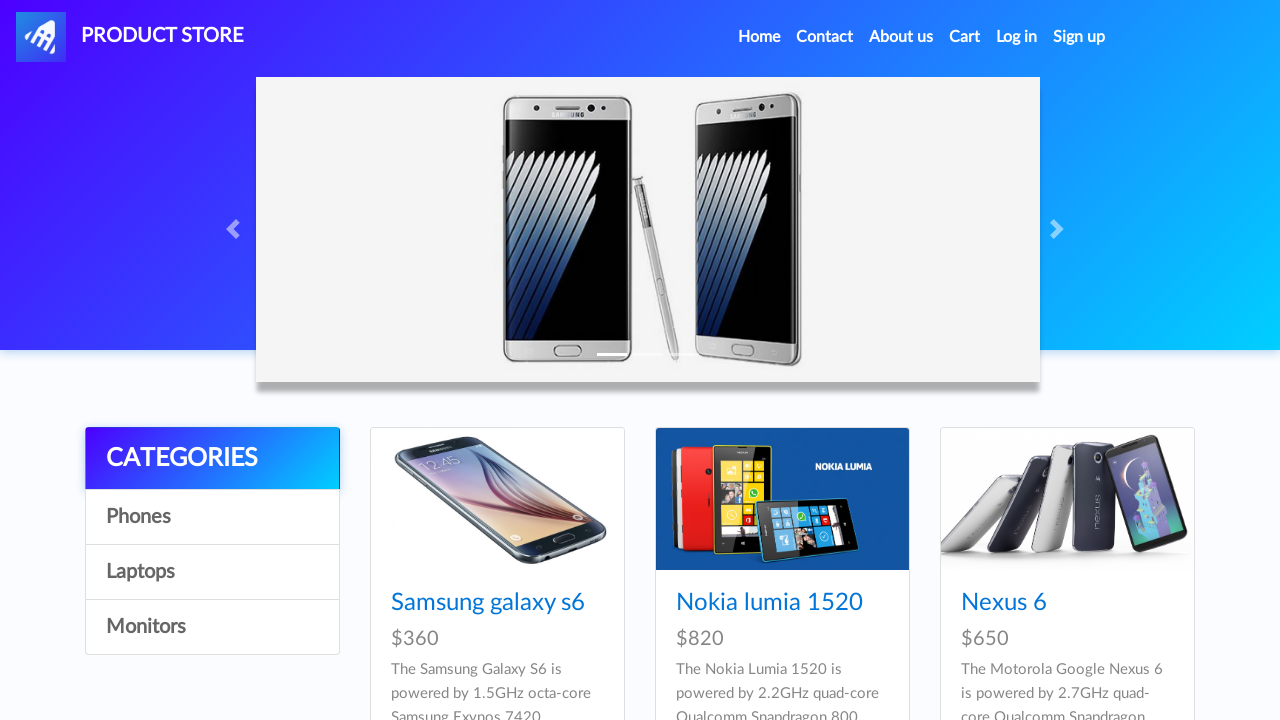

Logo element (#nava) is now visible on DemoBlaze homepage
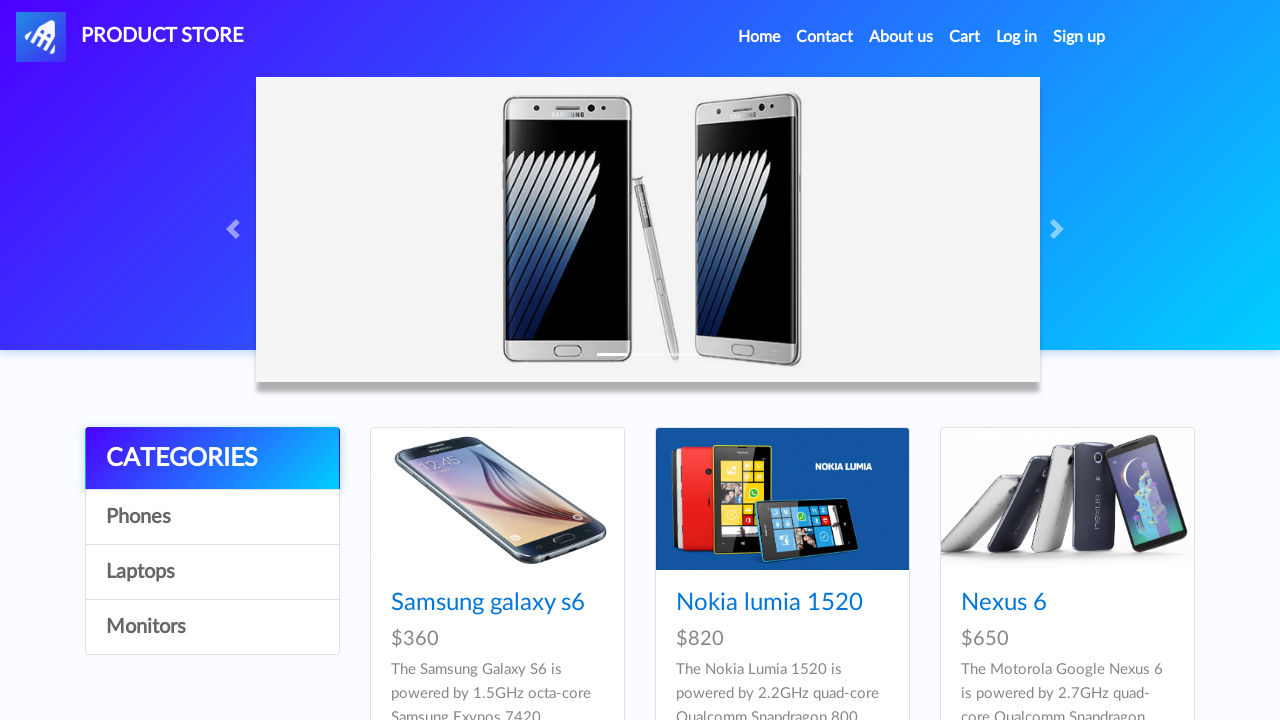

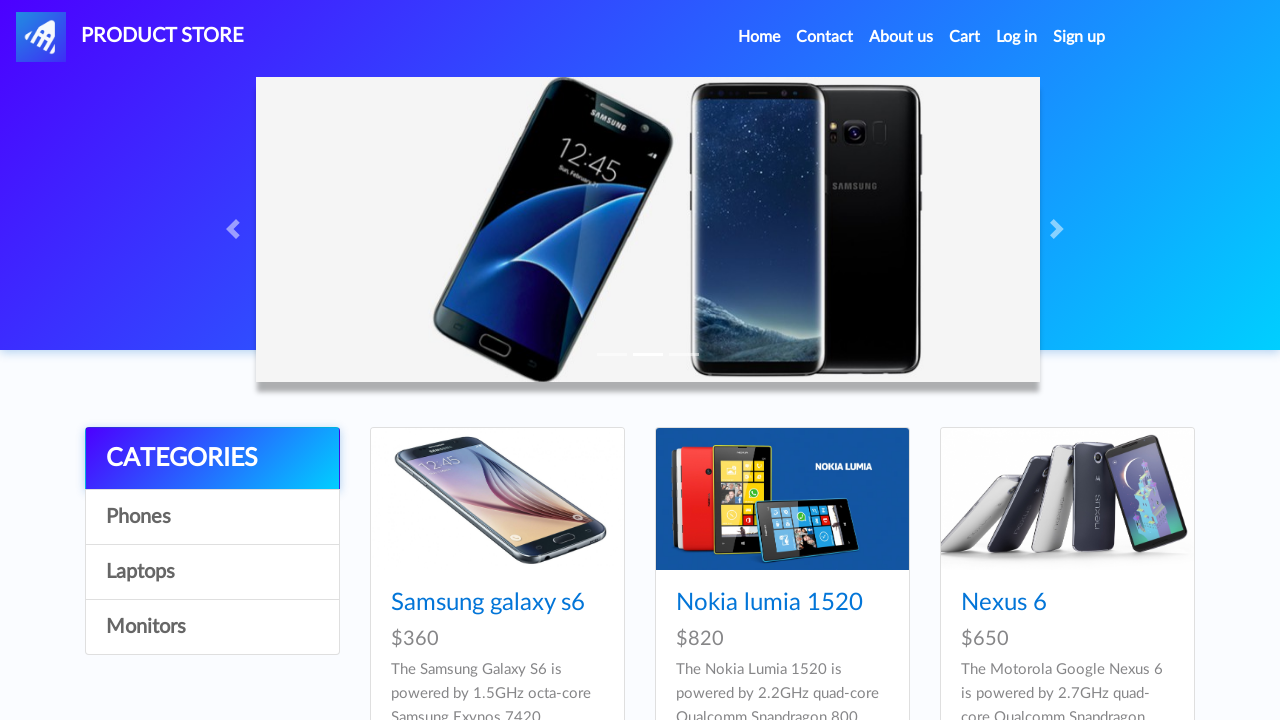